Tests window handling by opening a new window through a link click and switching between windows

Starting URL: https://the-internet.herokuapp.com/windows

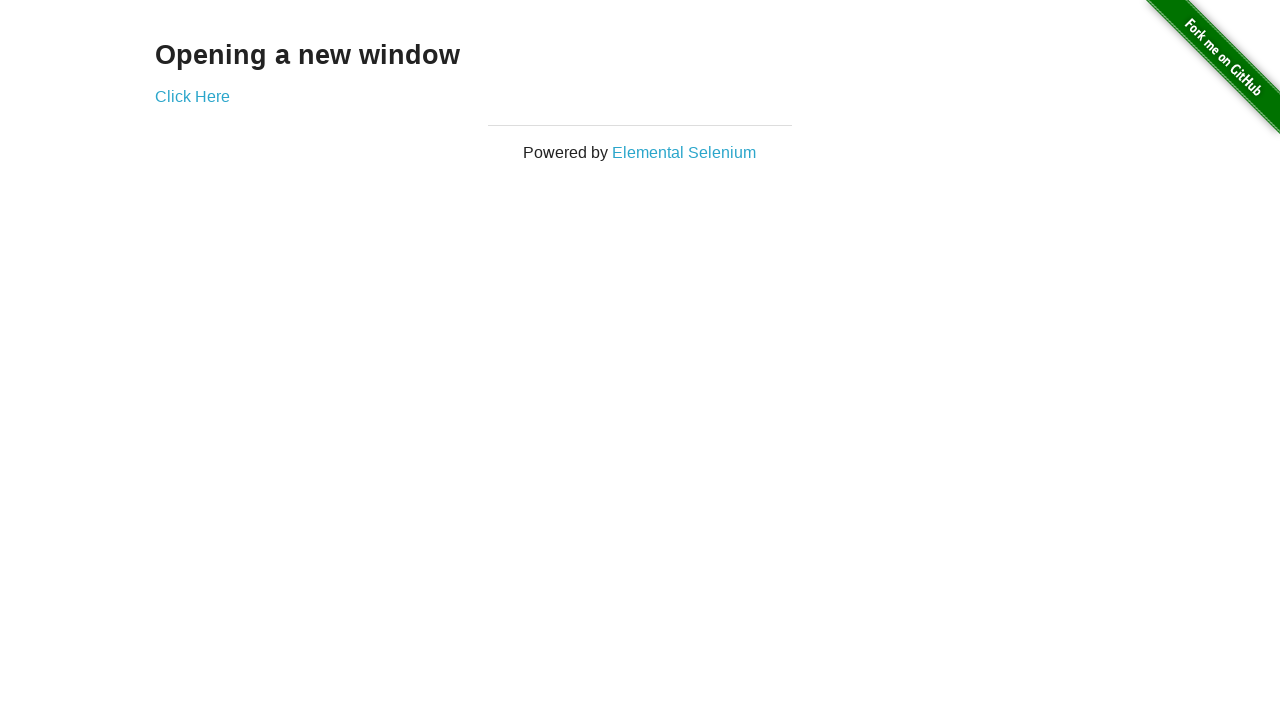

Clicked 'Click Here' link to open new window at (192, 96) on text=Click Here
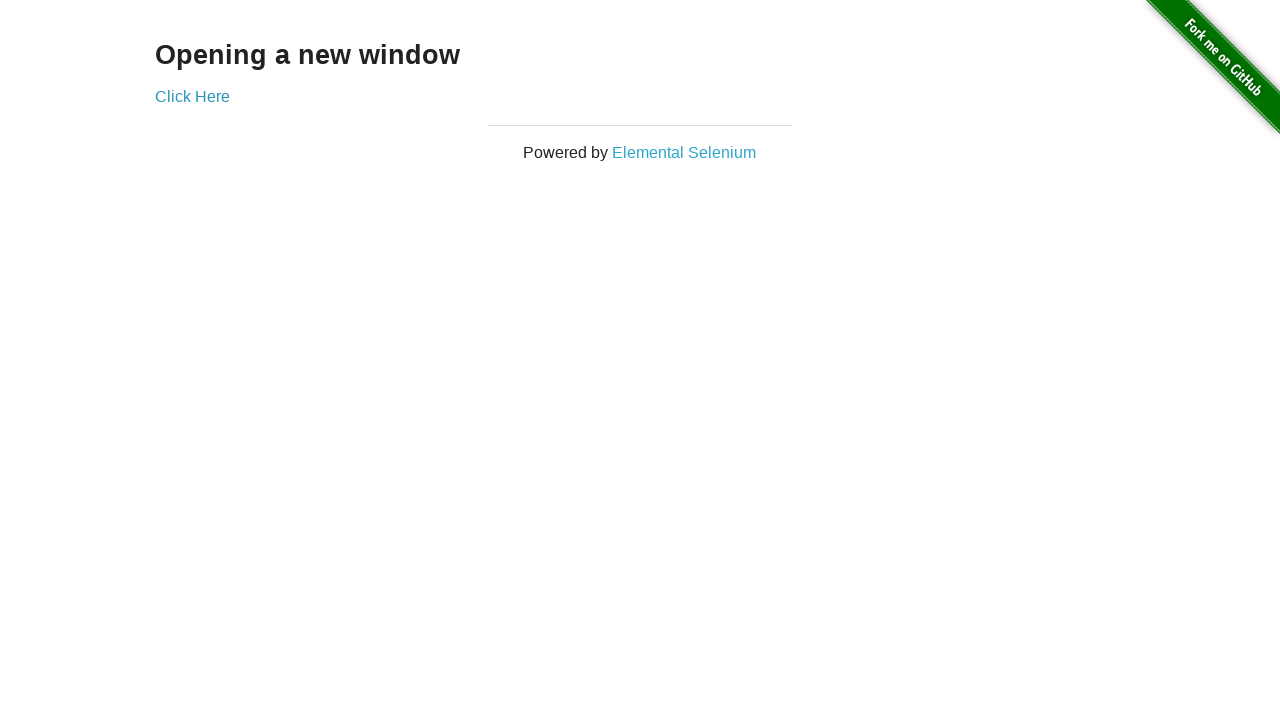

Waited for new window to open
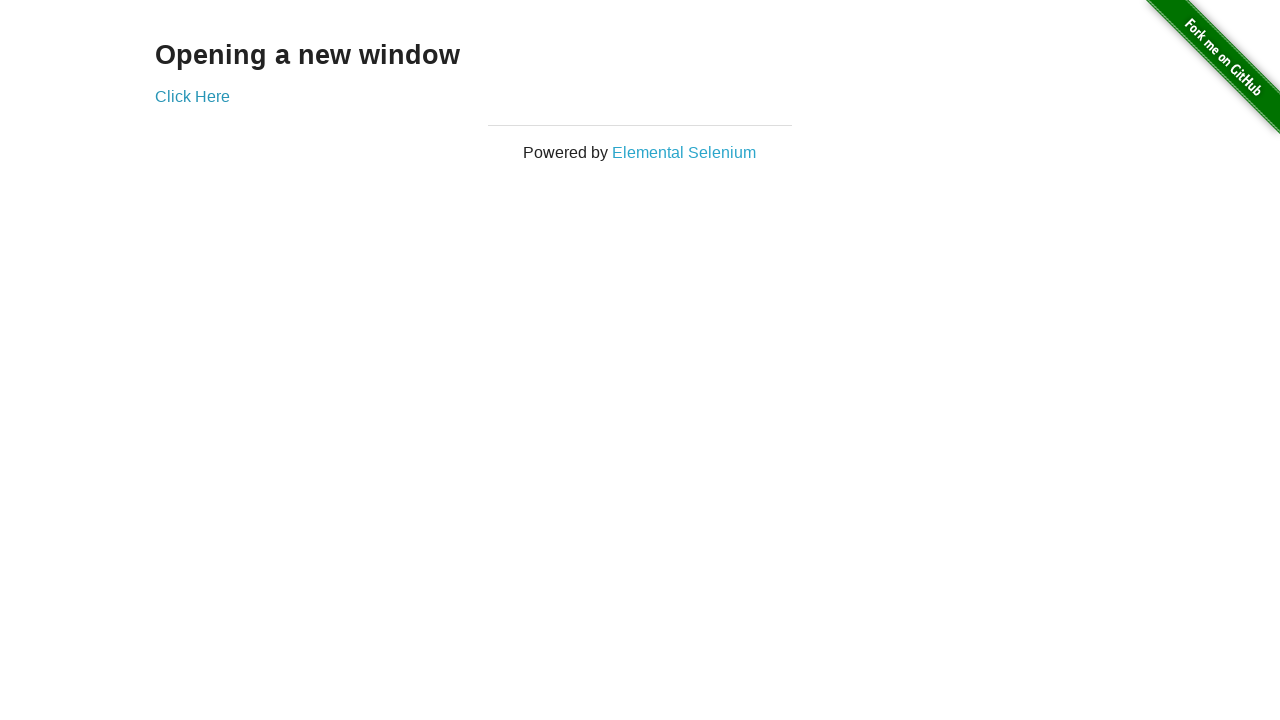

Switched to newly opened window/tab
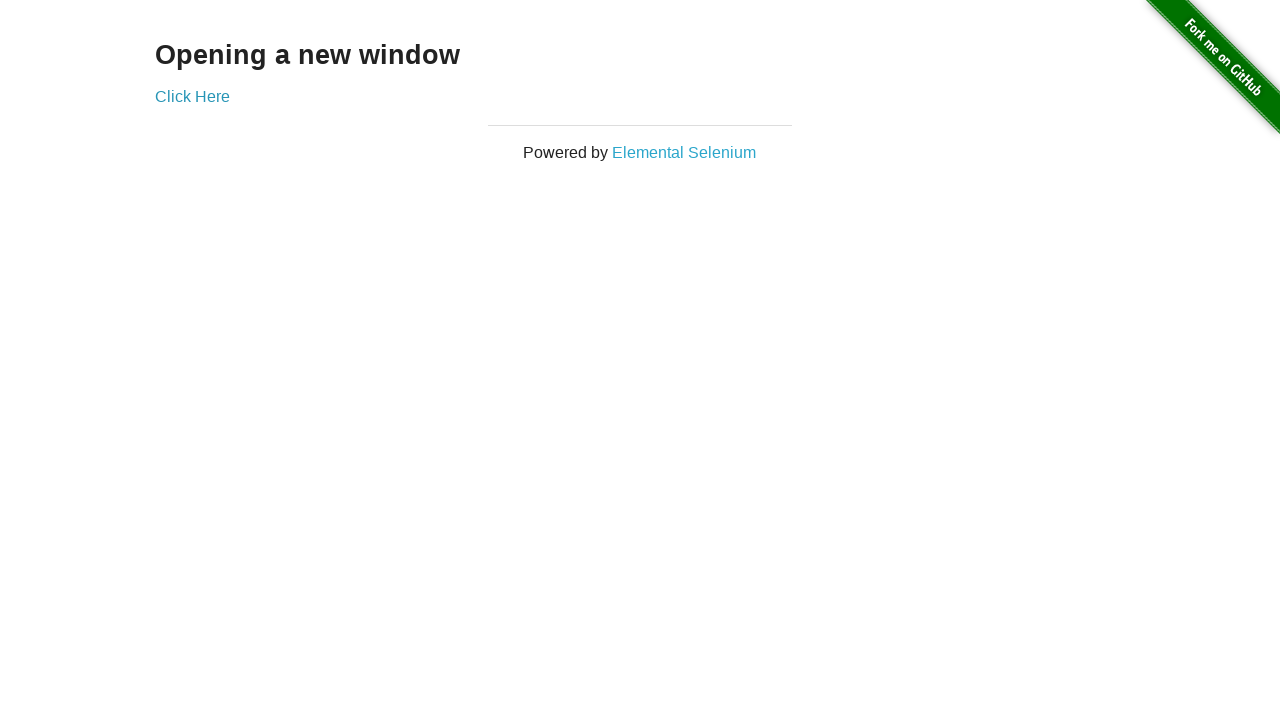

Retrieved title of new window: 'New Window'
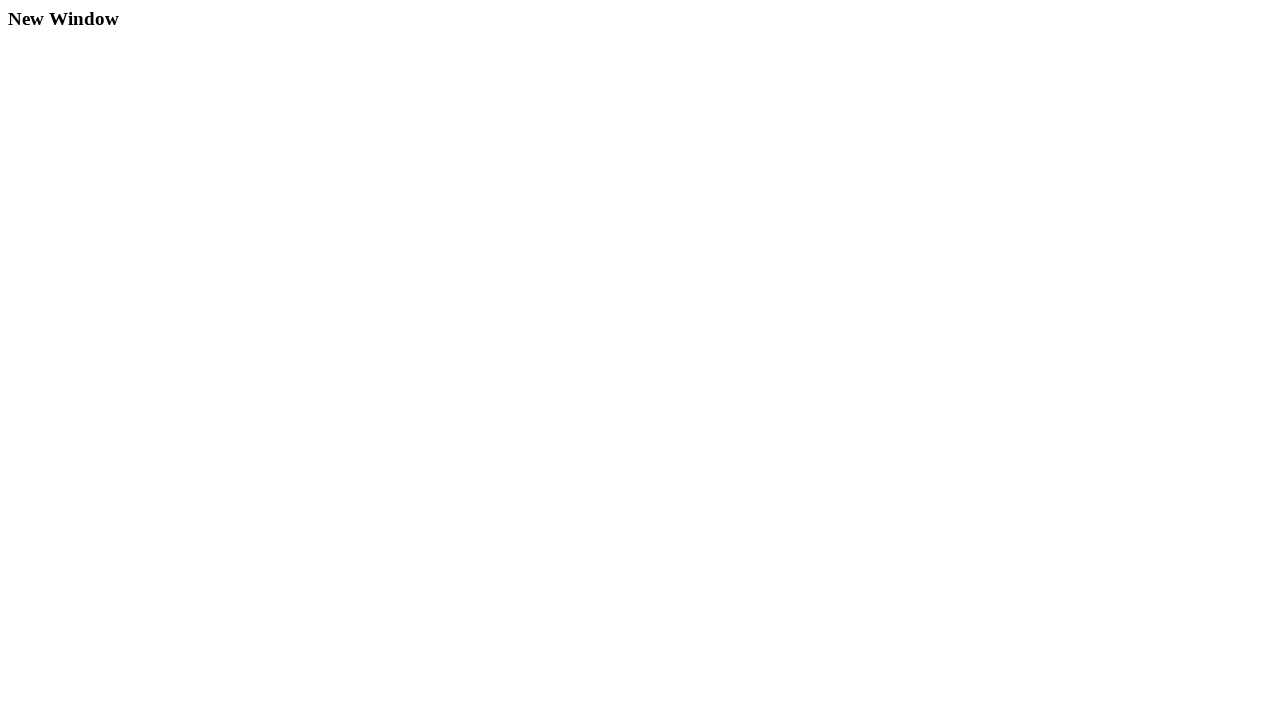

Retrieved title of original window: 'The Internet'
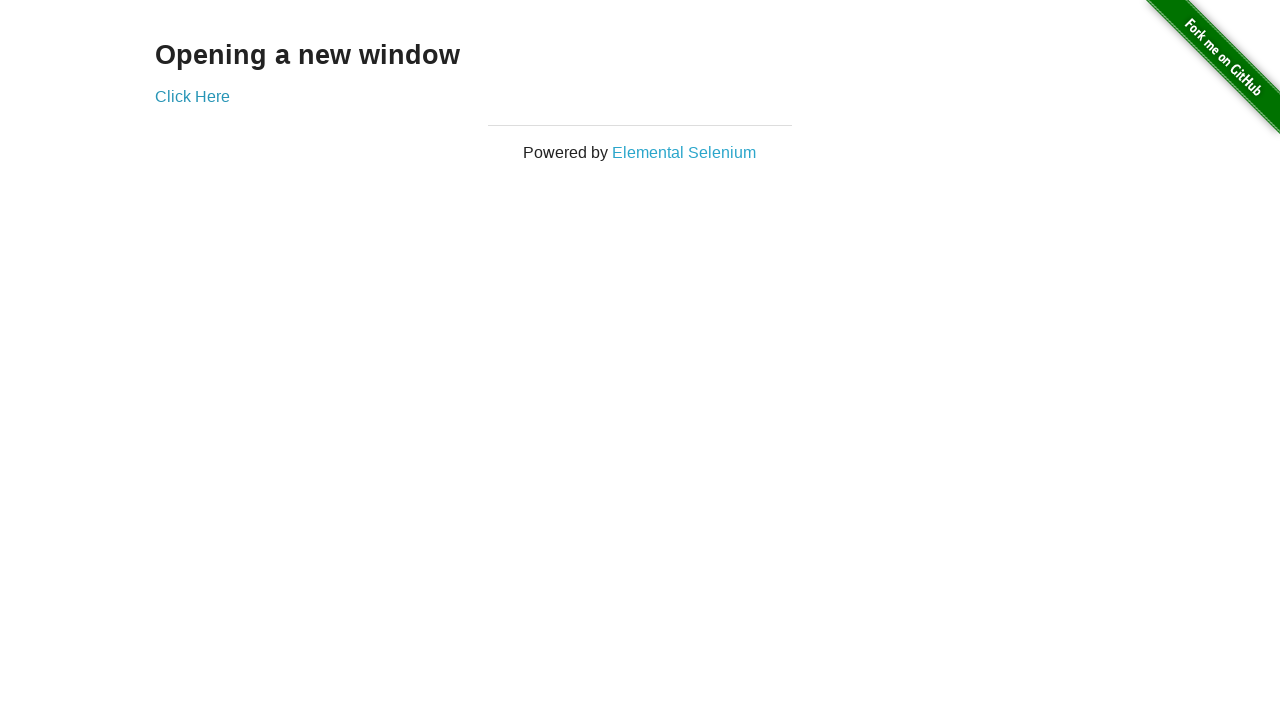

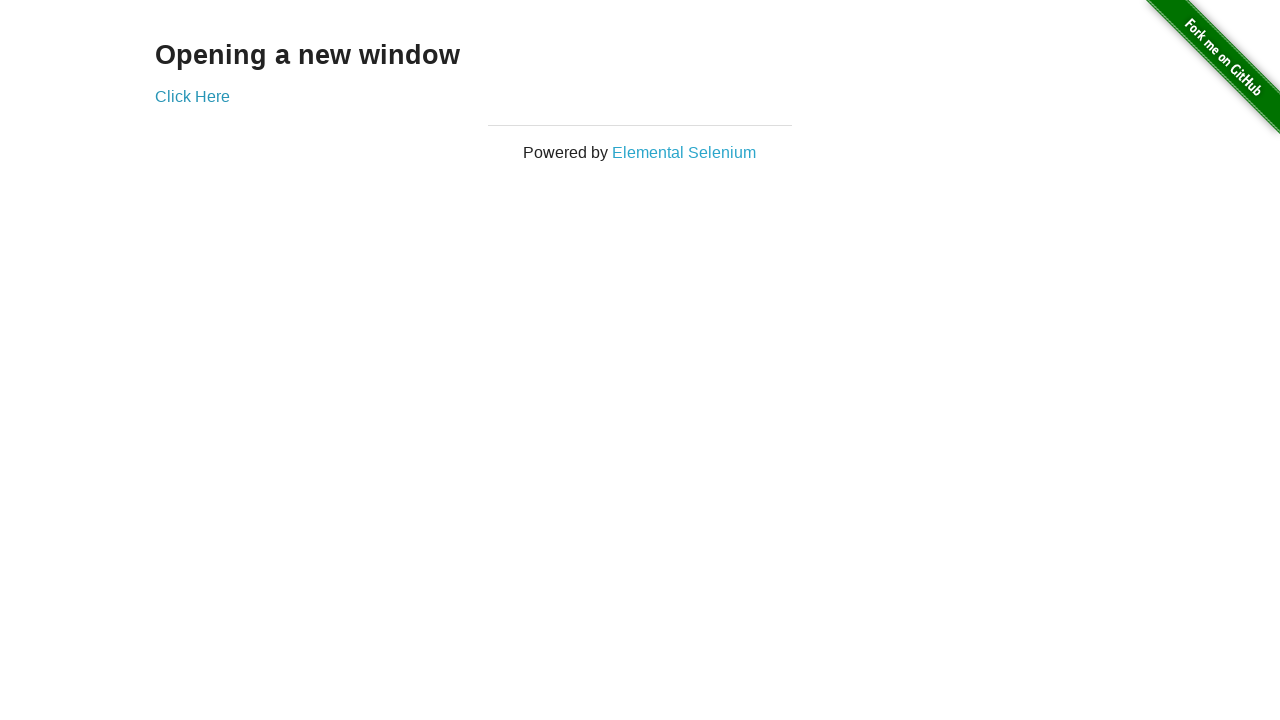